Tests JavaScript confirmation popup handling by clicking a button to trigger a JS confirm dialog, accepting it, and then clicking again to dismiss a second confirmation dialog.

Starting URL: https://the-internet.herokuapp.com/javascript_alerts

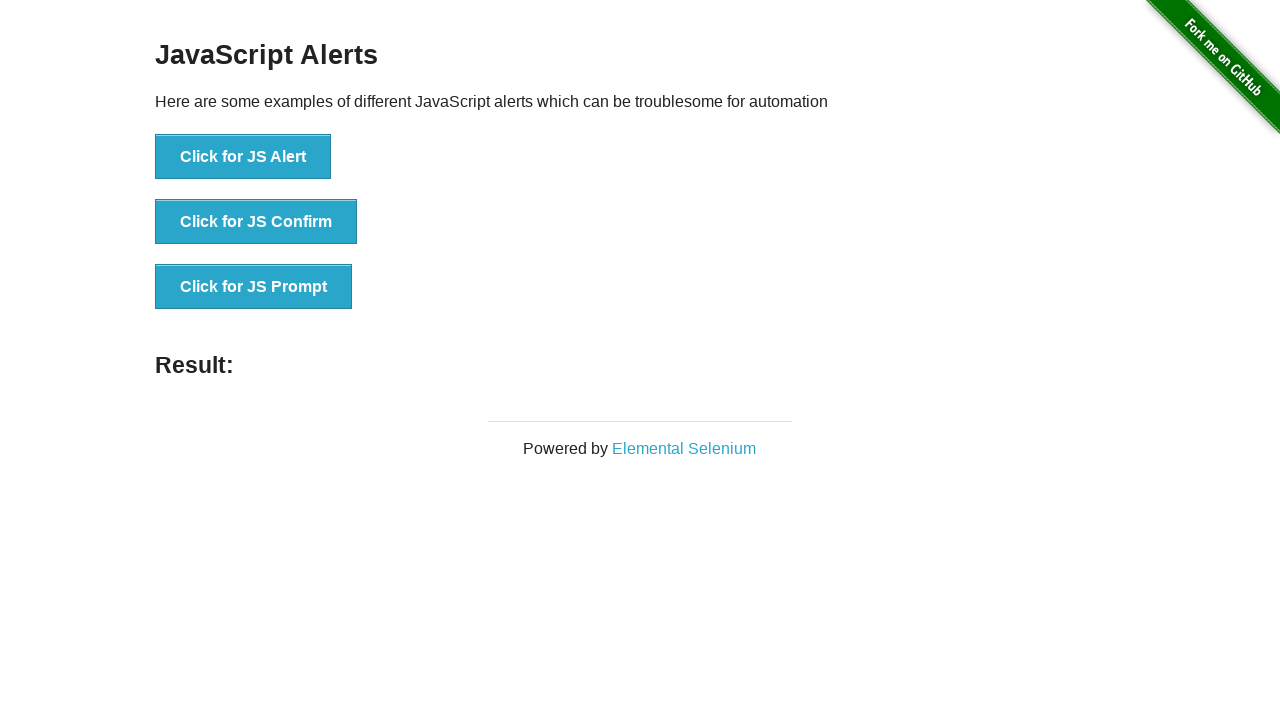

Clicked 'Click for JS Confirm' button to trigger first confirmation dialog at (256, 222) on xpath=//button[text()='Click for JS Confirm']
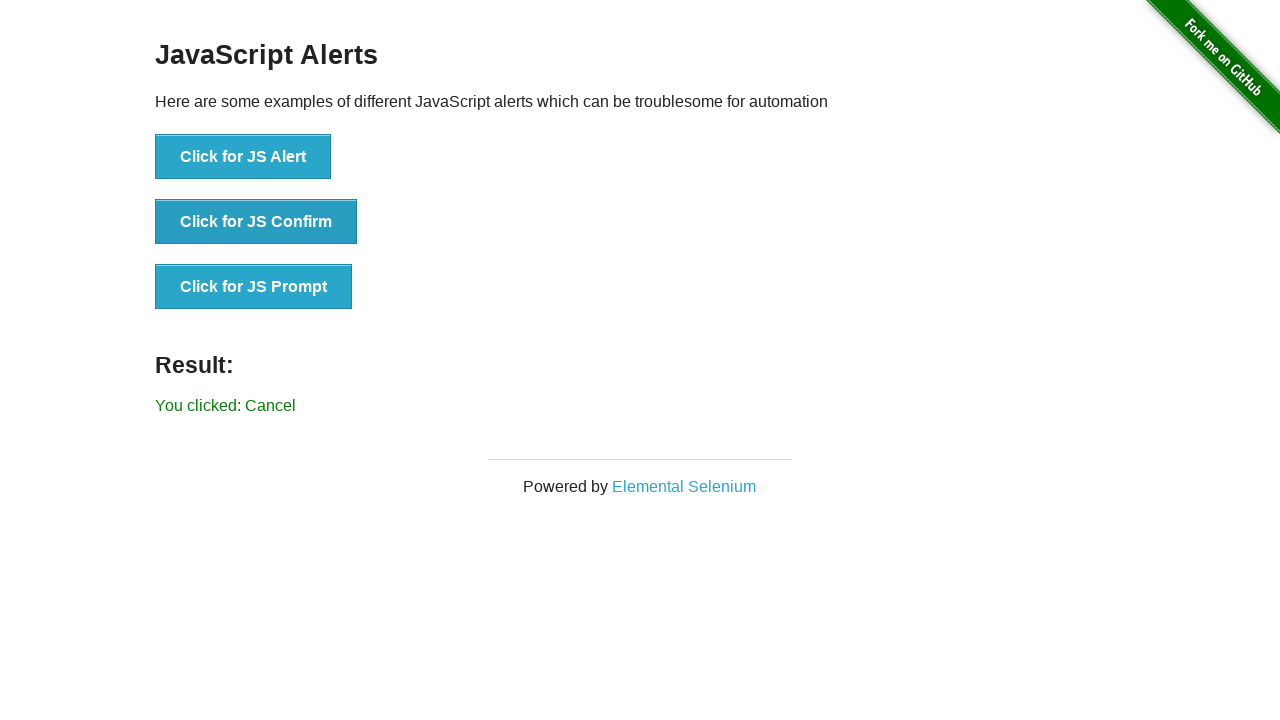

Set up dialog handler to accept confirmation
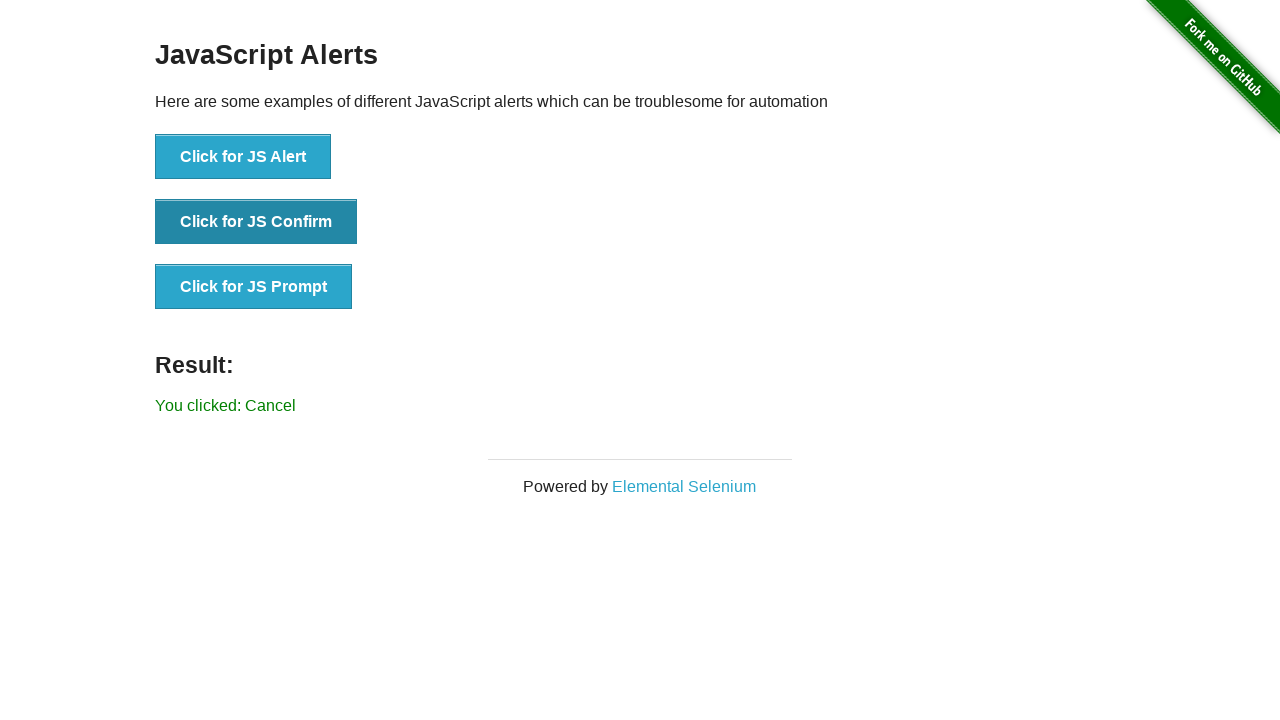

Clicked button and accepted the confirmation dialog at (256, 222) on xpath=//button[text()='Click for JS Confirm']
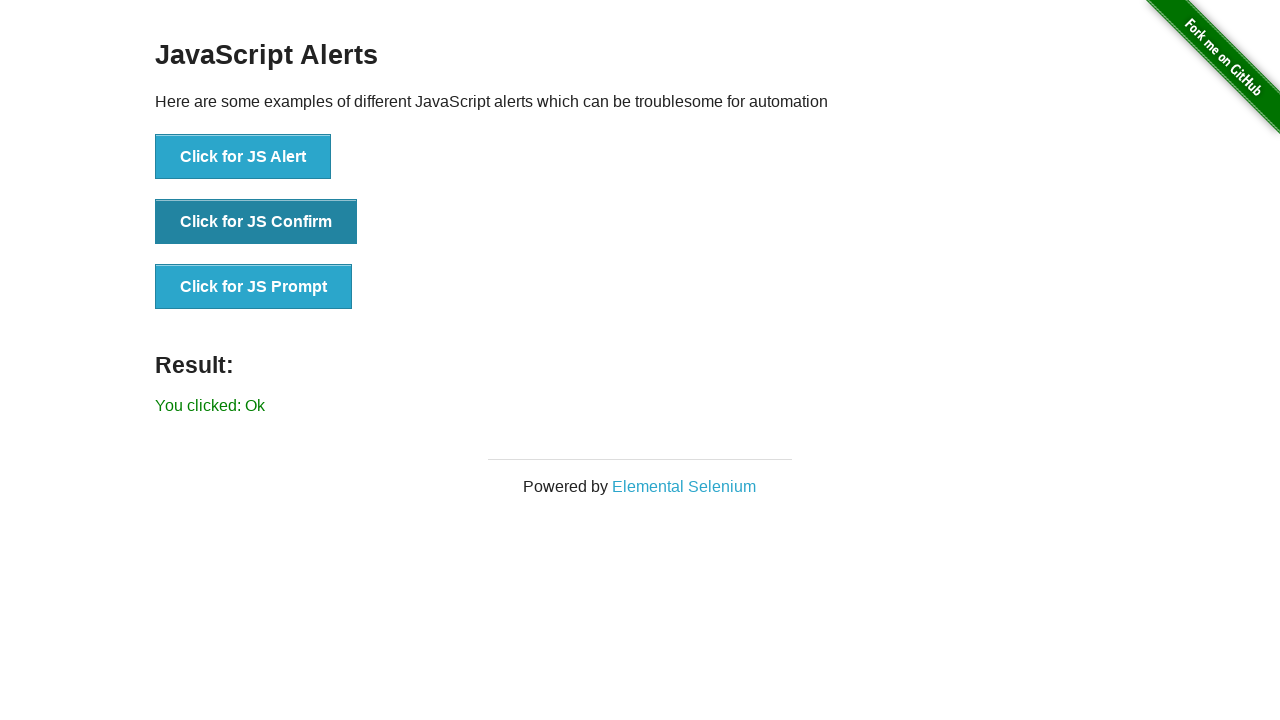

Set up dialog handler to dismiss (cancel) next confirmation
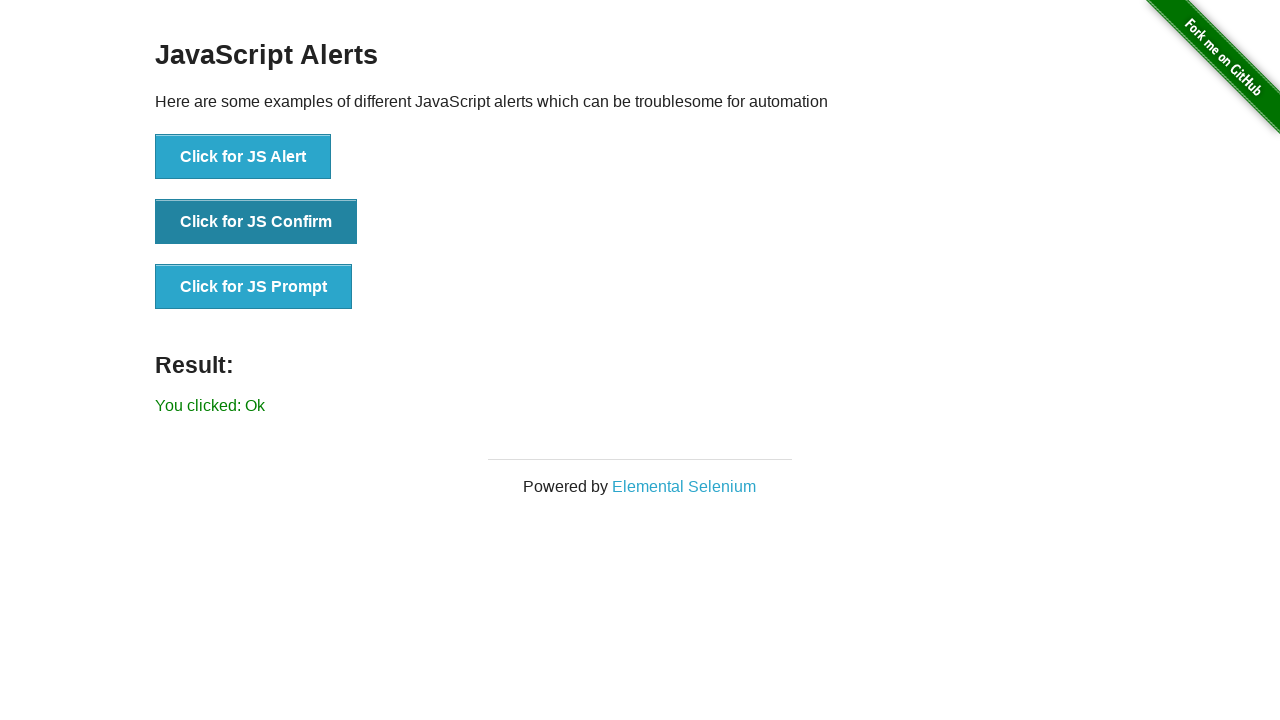

Clicked button and dismissed the second confirmation dialog at (256, 222) on xpath=//button[text()='Click for JS Confirm']
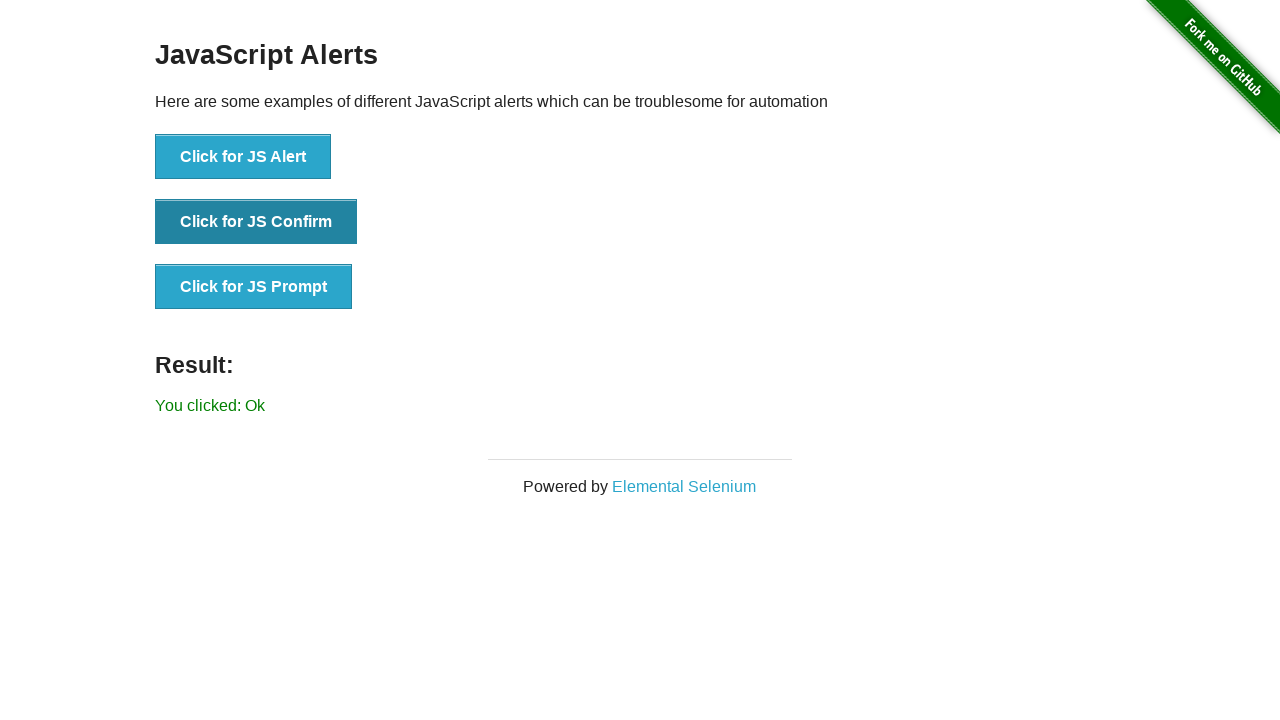

Result message displayed after confirmation dialogs
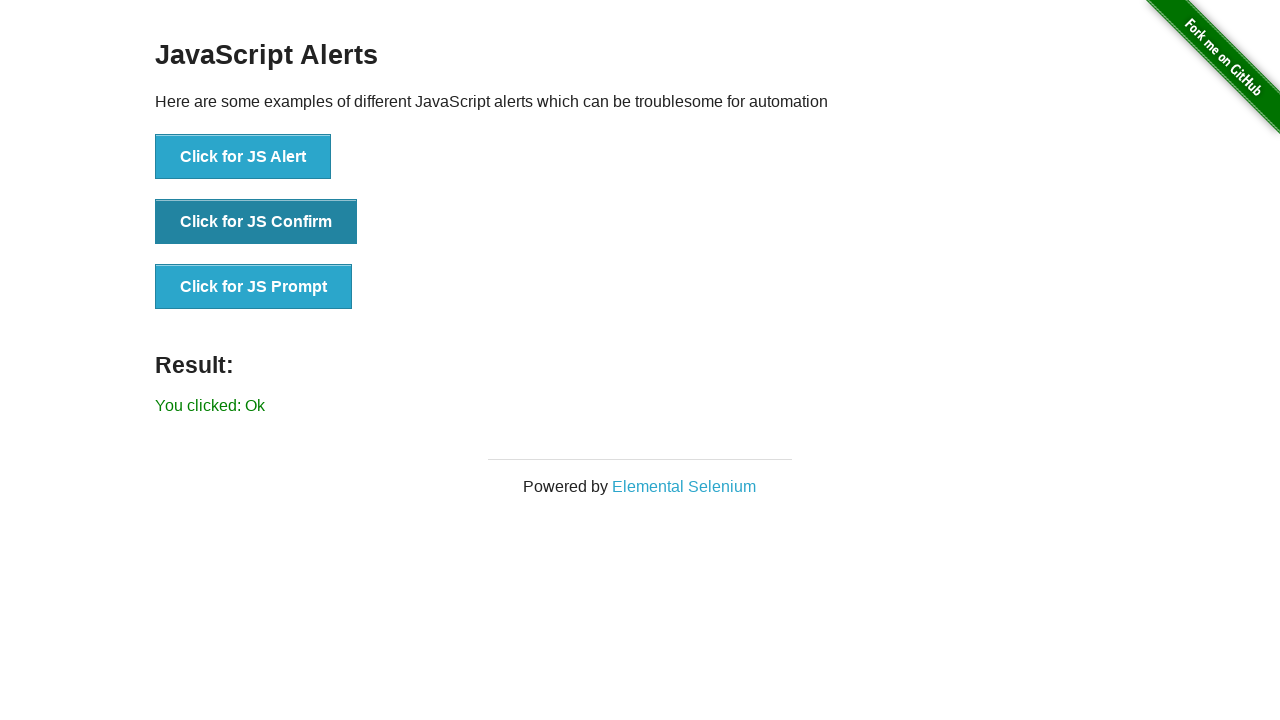

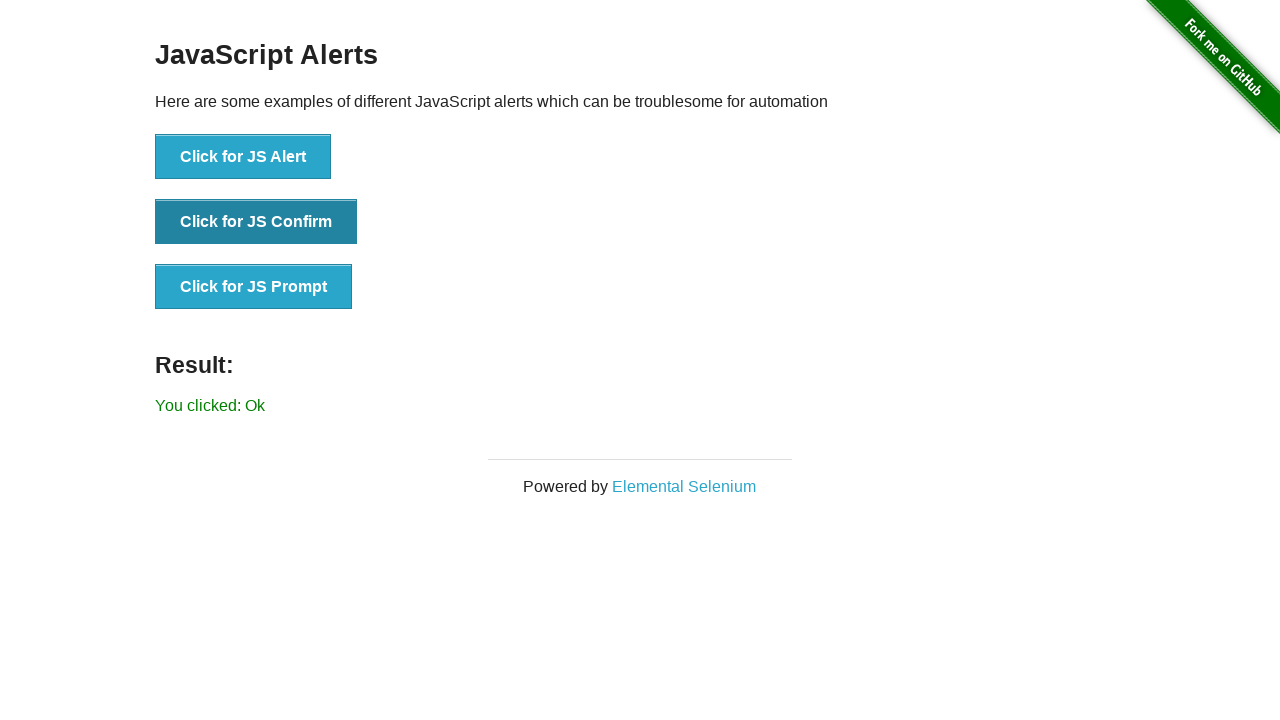